Tests checkbox functionality by navigating to checkboxes page and toggling checkbox states

Starting URL: https://the-internet.herokuapp.com/

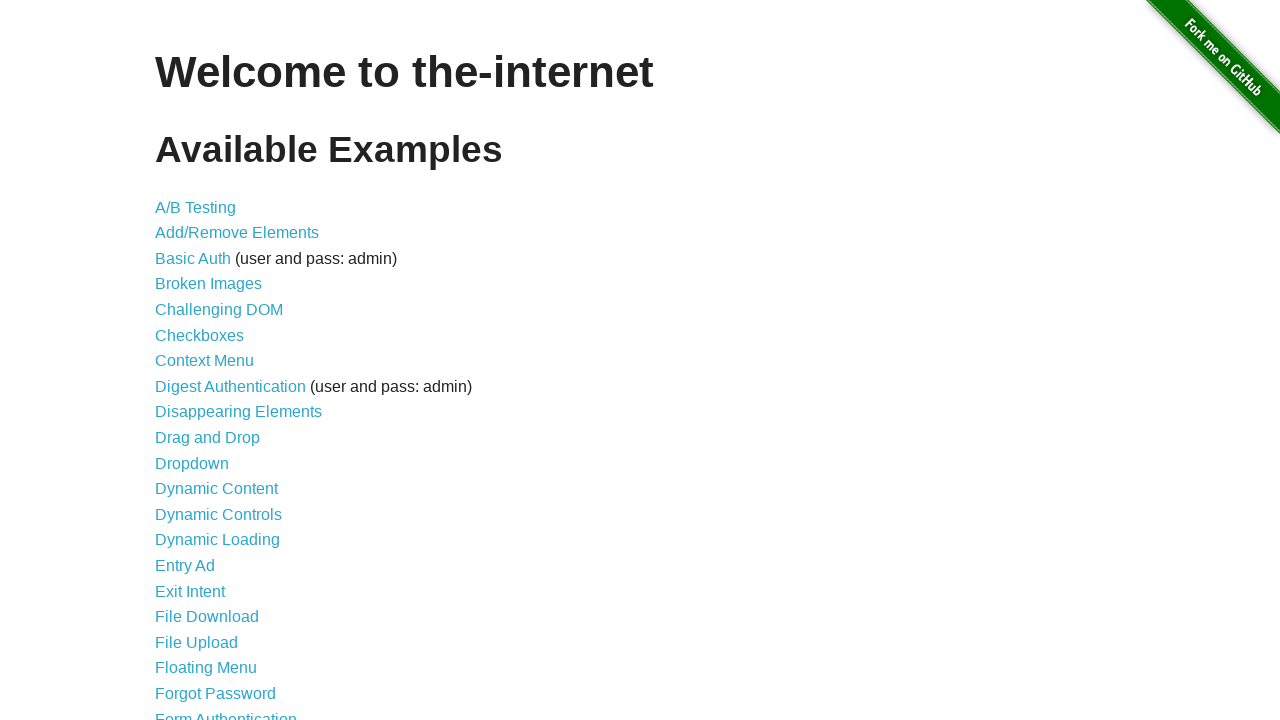

Navigated to the-internet.herokuapp.com homepage
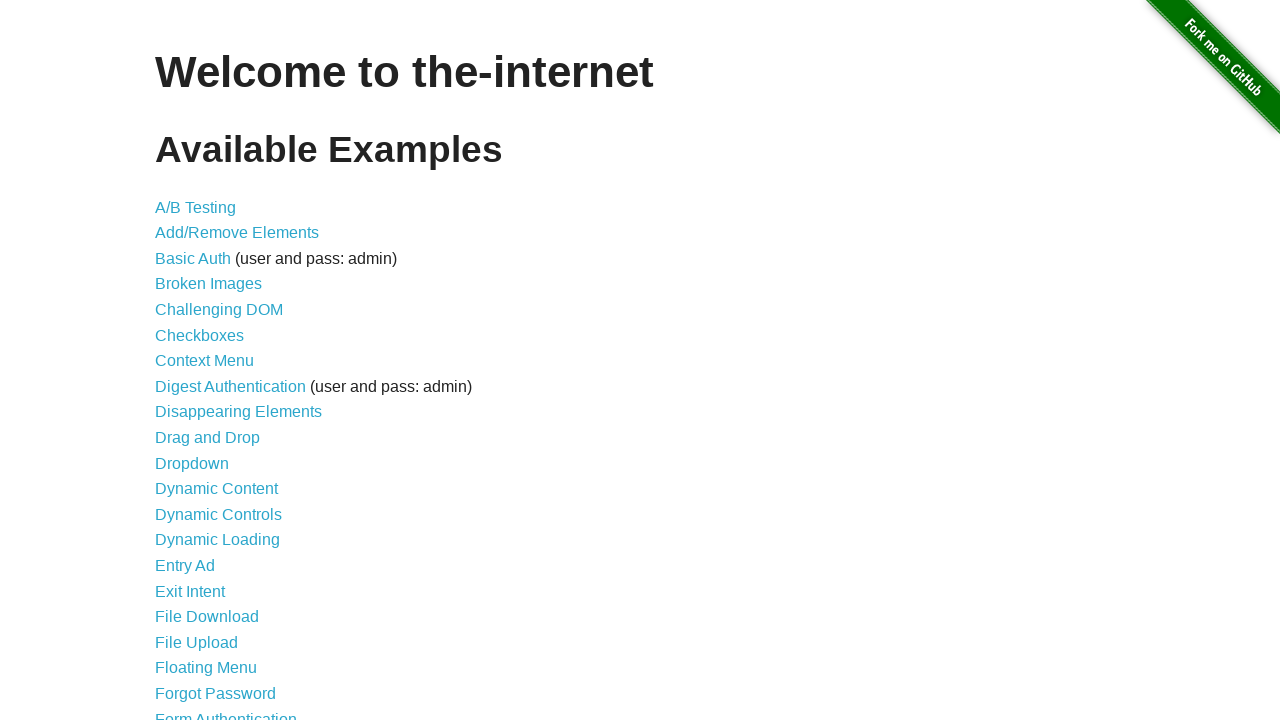

Clicked on Checkboxes link at (200, 335) on text='Checkboxes'
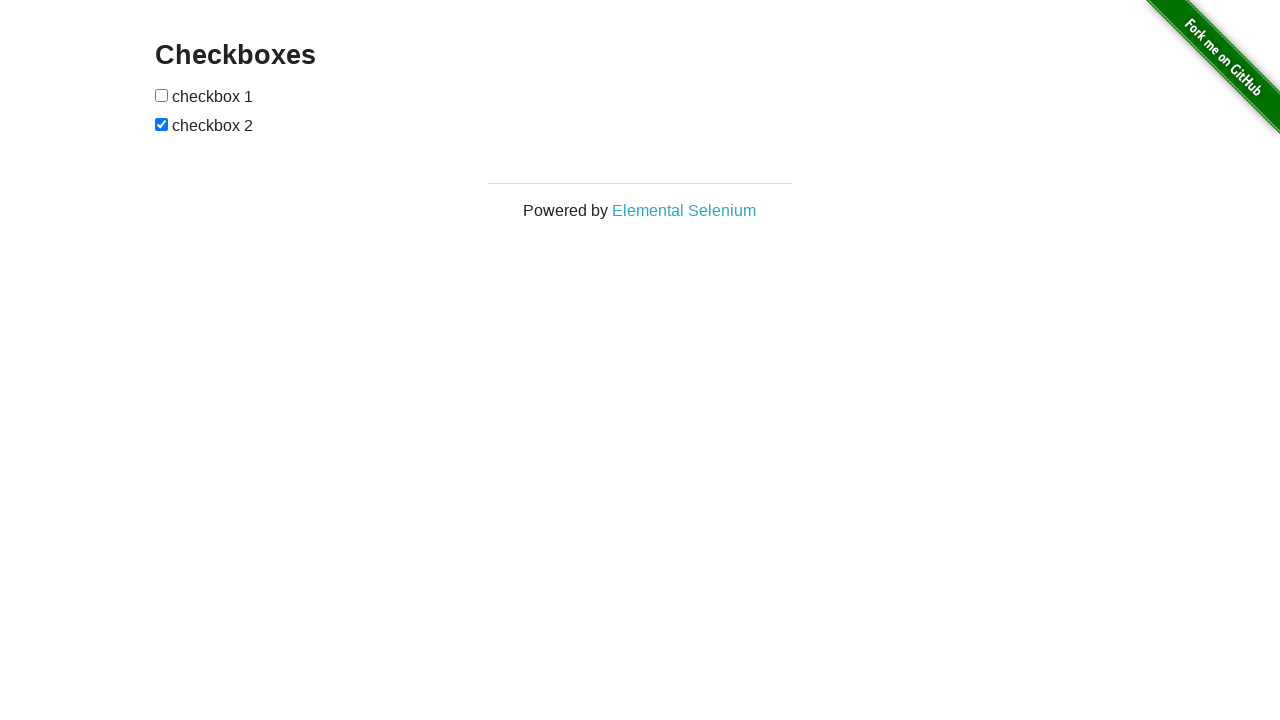

Checkboxes form loaded
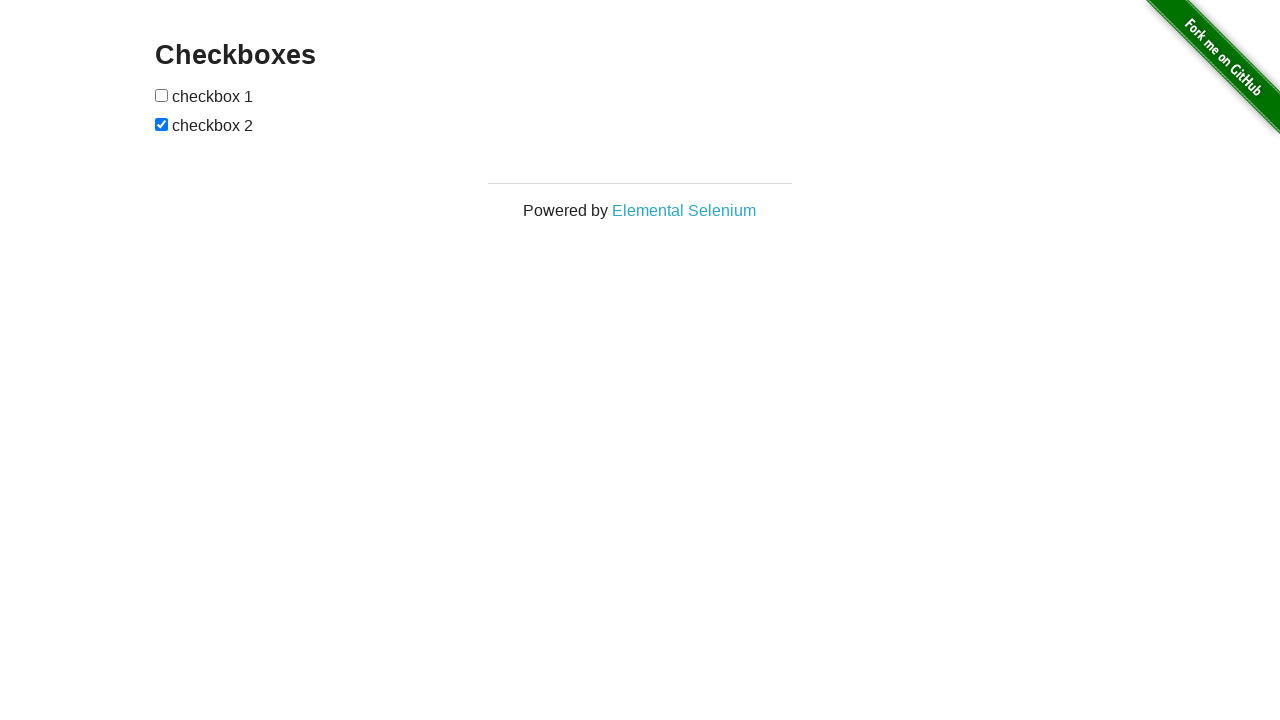

First checkbox was unchecked, clicked to check it at (162, 95) on xpath=//form[@id='checkboxes']/input[1]
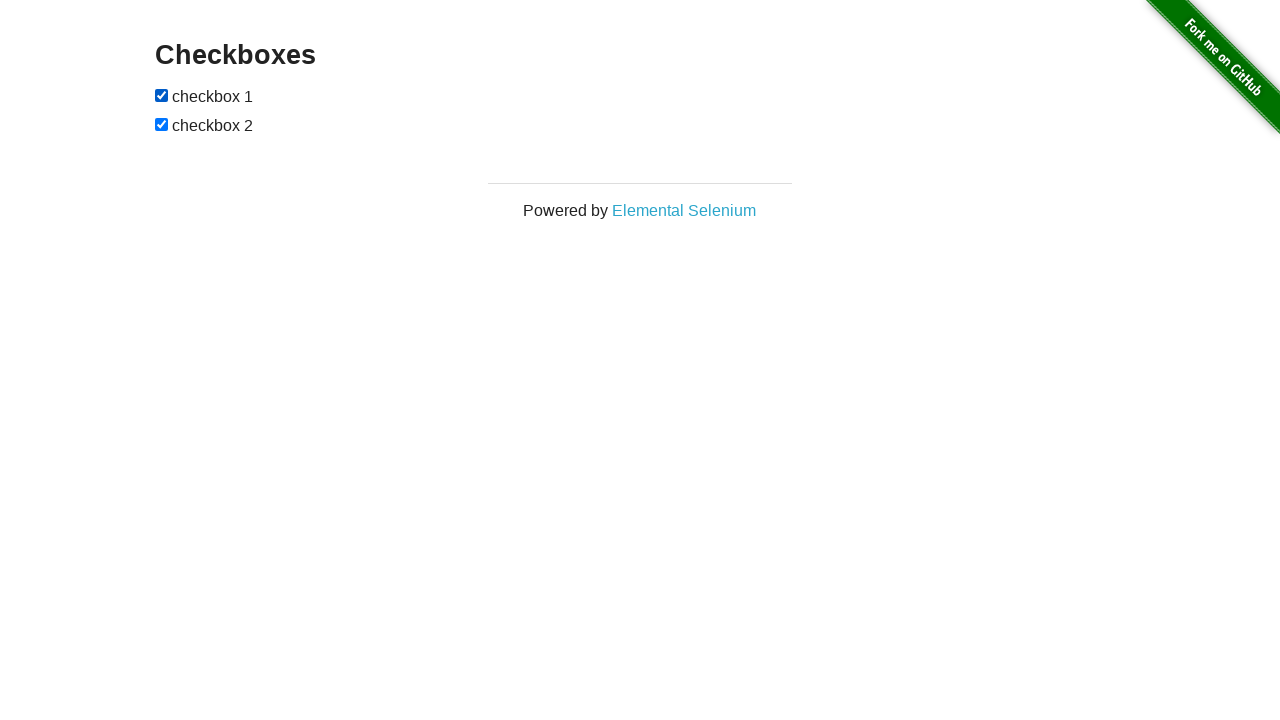

Second checkbox was checked, clicked to uncheck it at (162, 124) on xpath=//form[@id='checkboxes']/input[2]
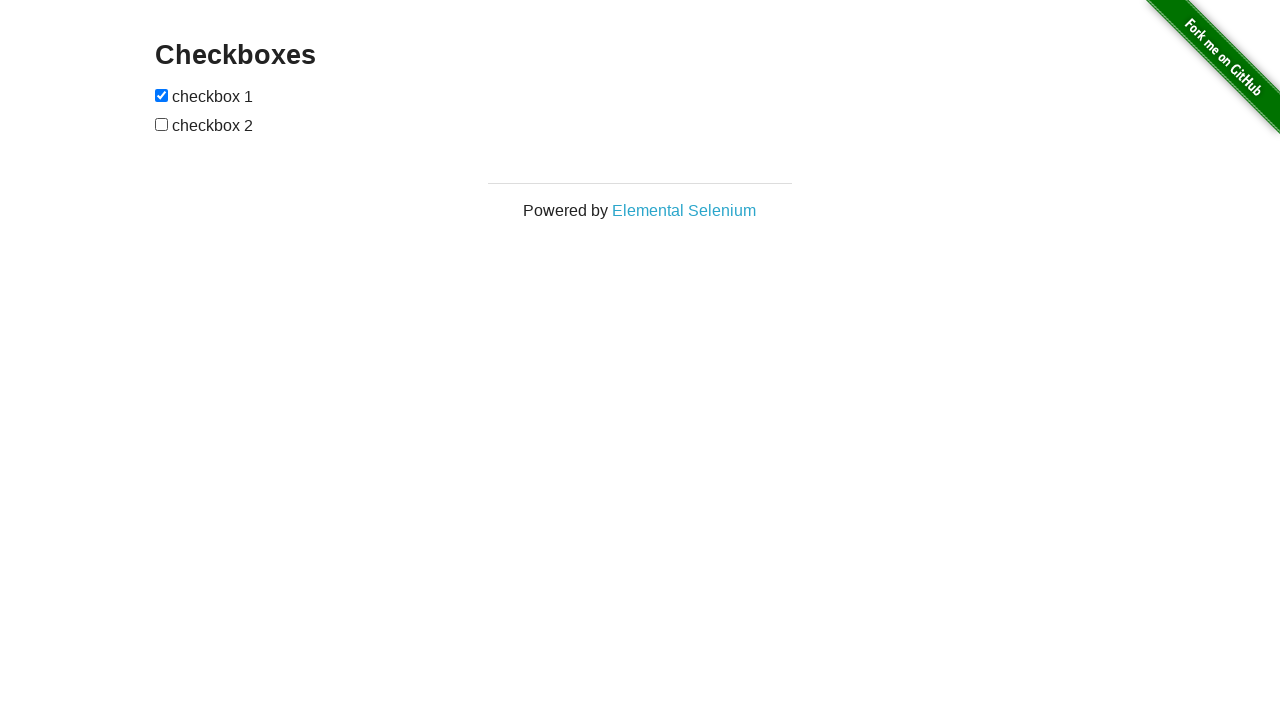

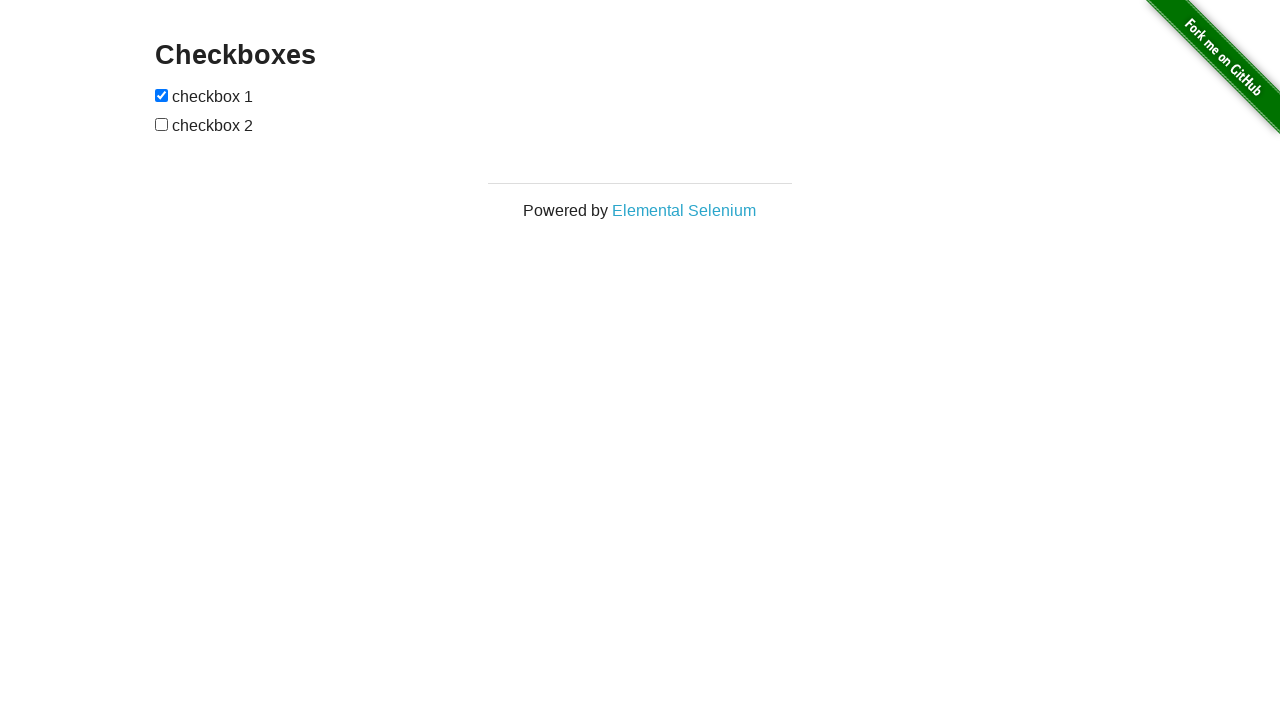